Tests date of birth selection by choosing year, month and day from respective dropdowns

Starting URL: https://demo.automationtesting.in/Register.html

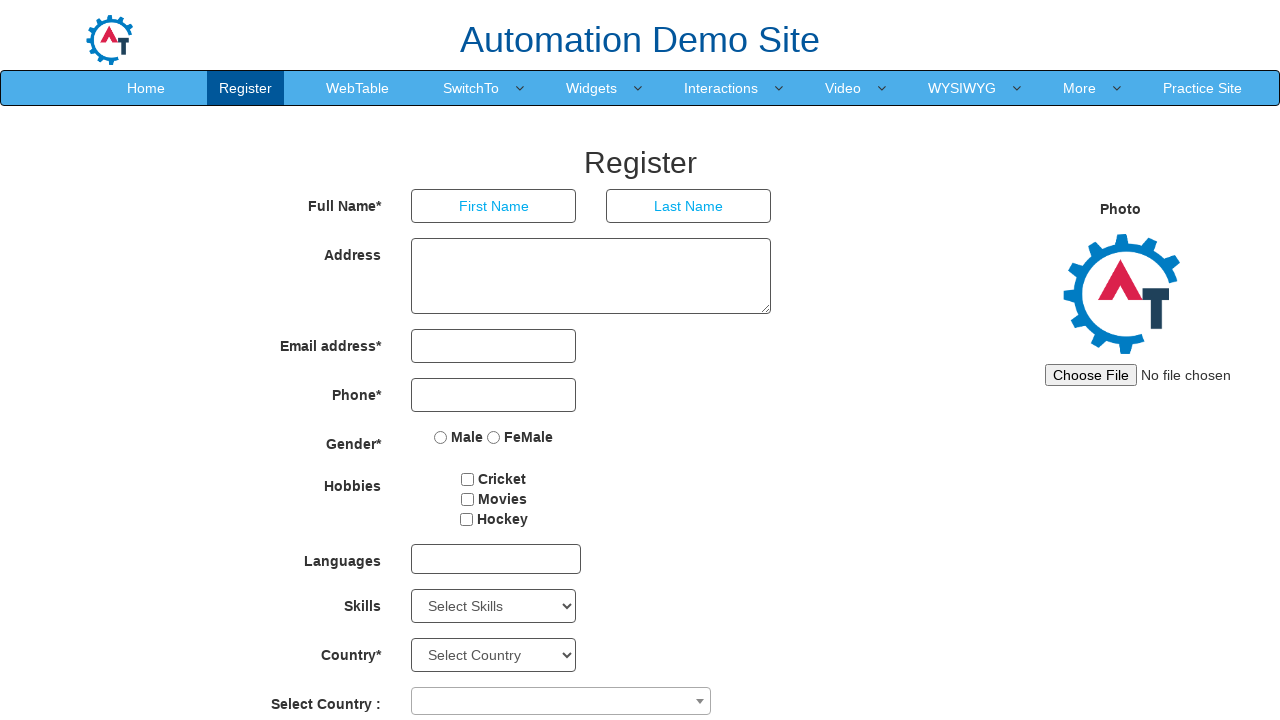

Selected year 2004 from year dropdown on #yearbox
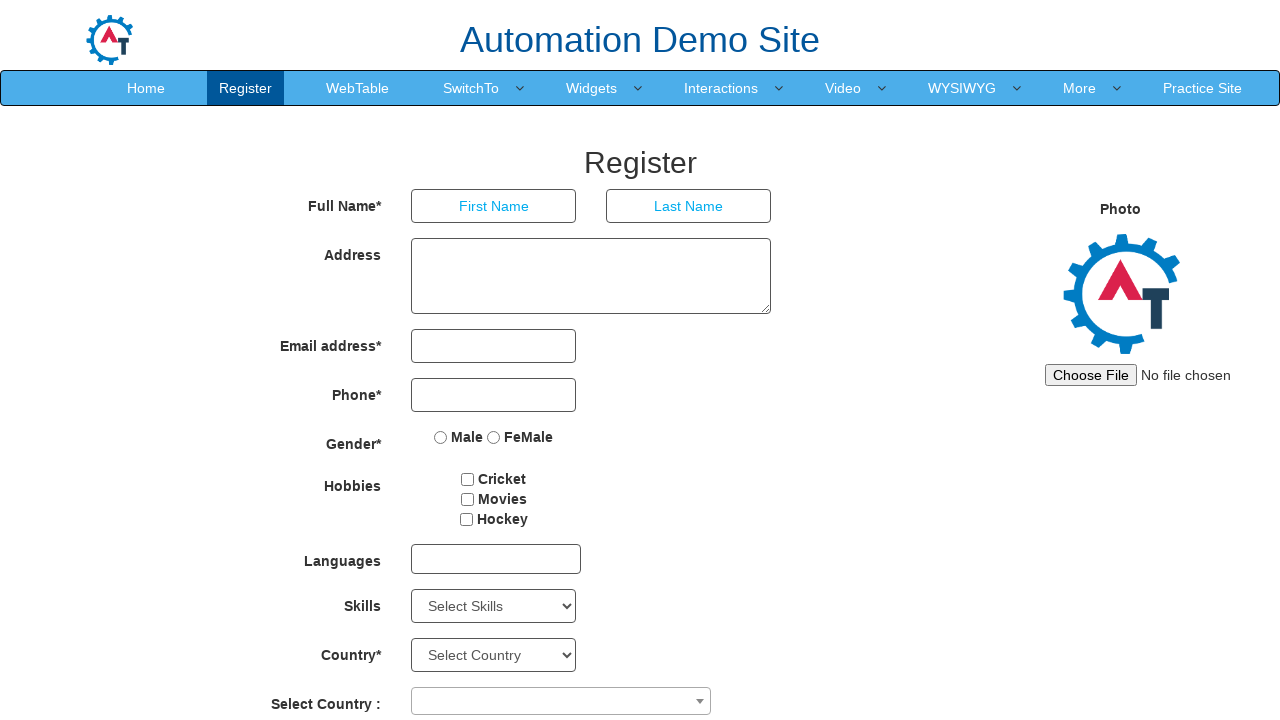

Selected March from month dropdown on select[ng-model='monthbox']
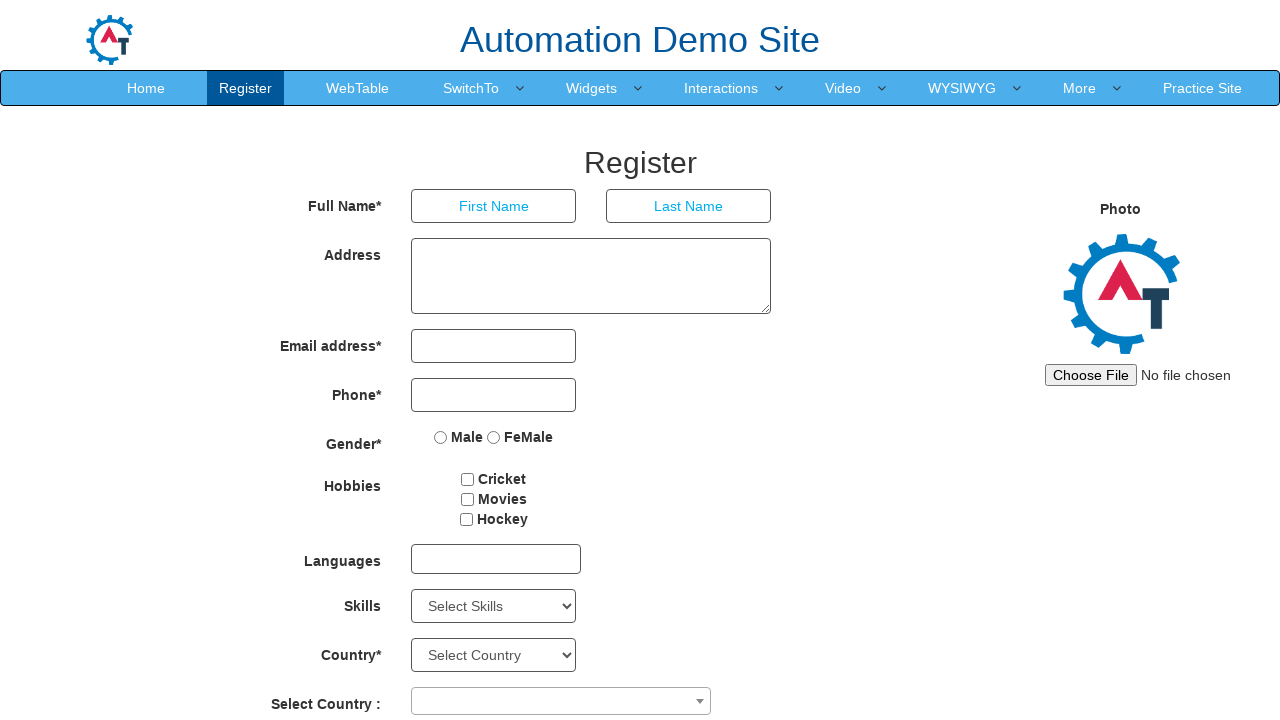

Selected day 2 from day dropdown on #daybox
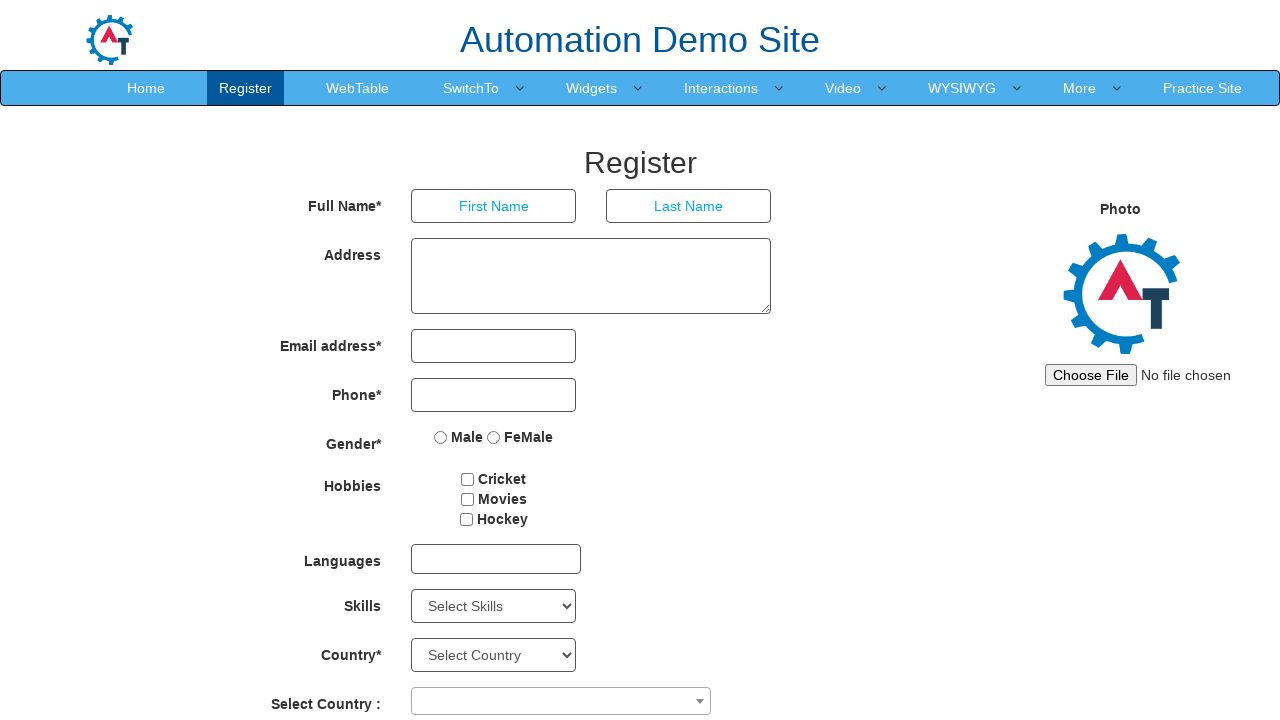

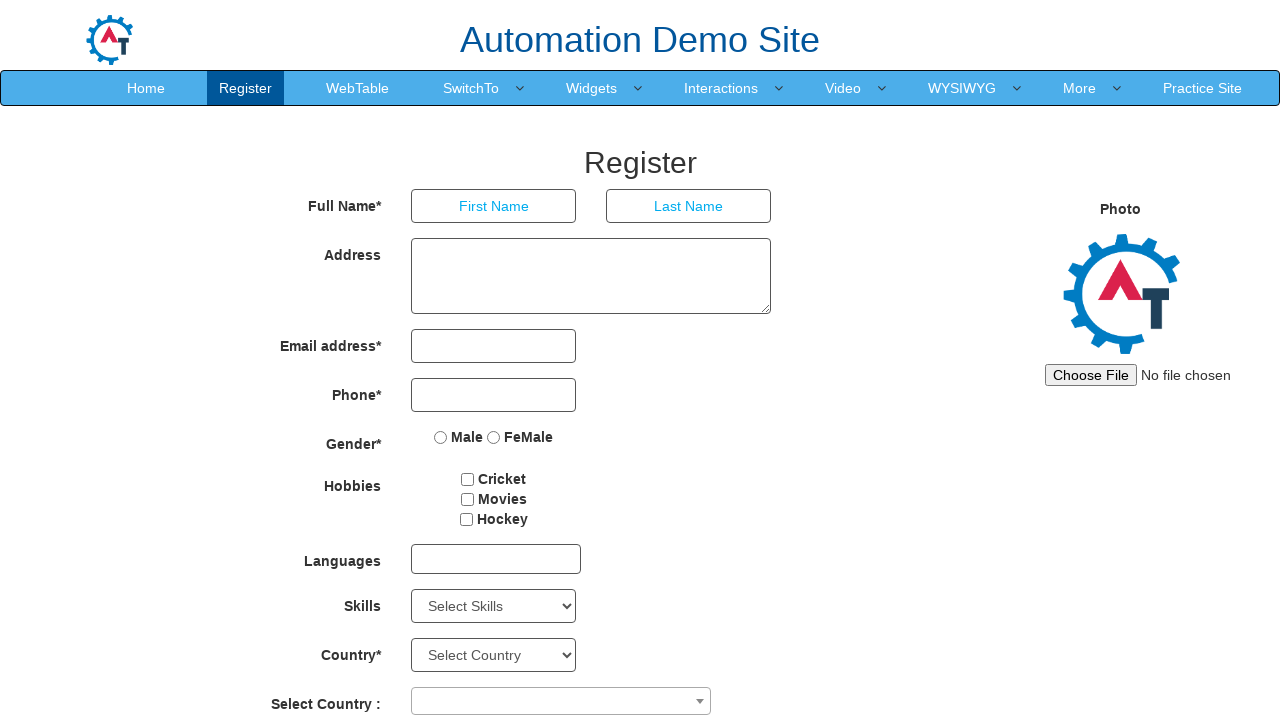